Fills out the DemoQA practice form with personal details including name, email, gender, phone number, date of birth, subjects, hobbies, file upload, state/city selection, and submits the form.

Starting URL: https://demoqa.com/automation-practice-form

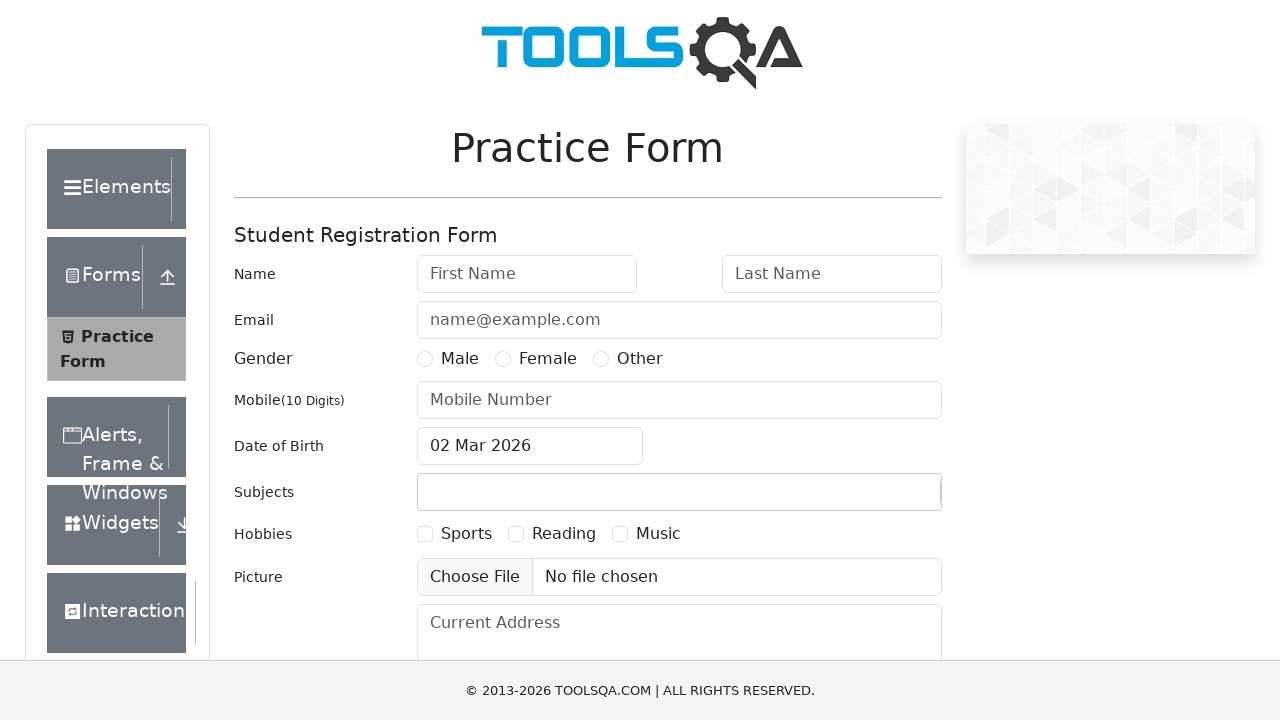

Scrolled down to make form visible
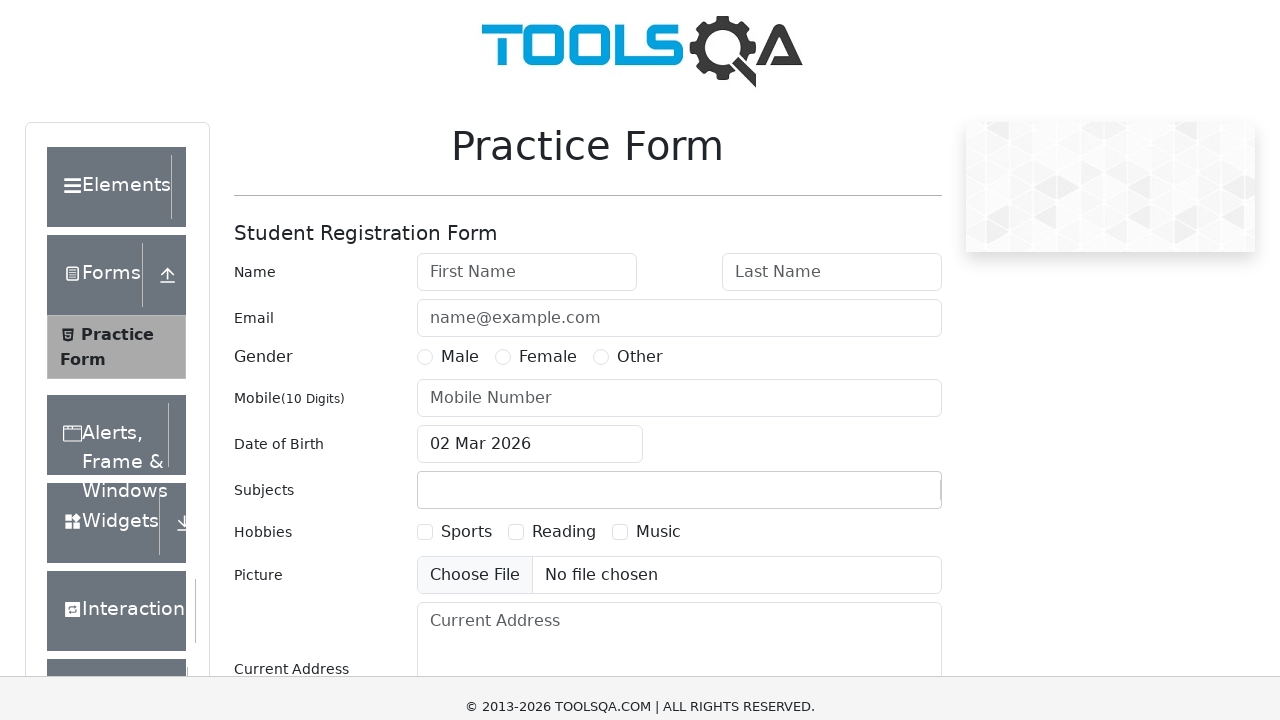

Filled first name field with 'Marcus' on #firstName
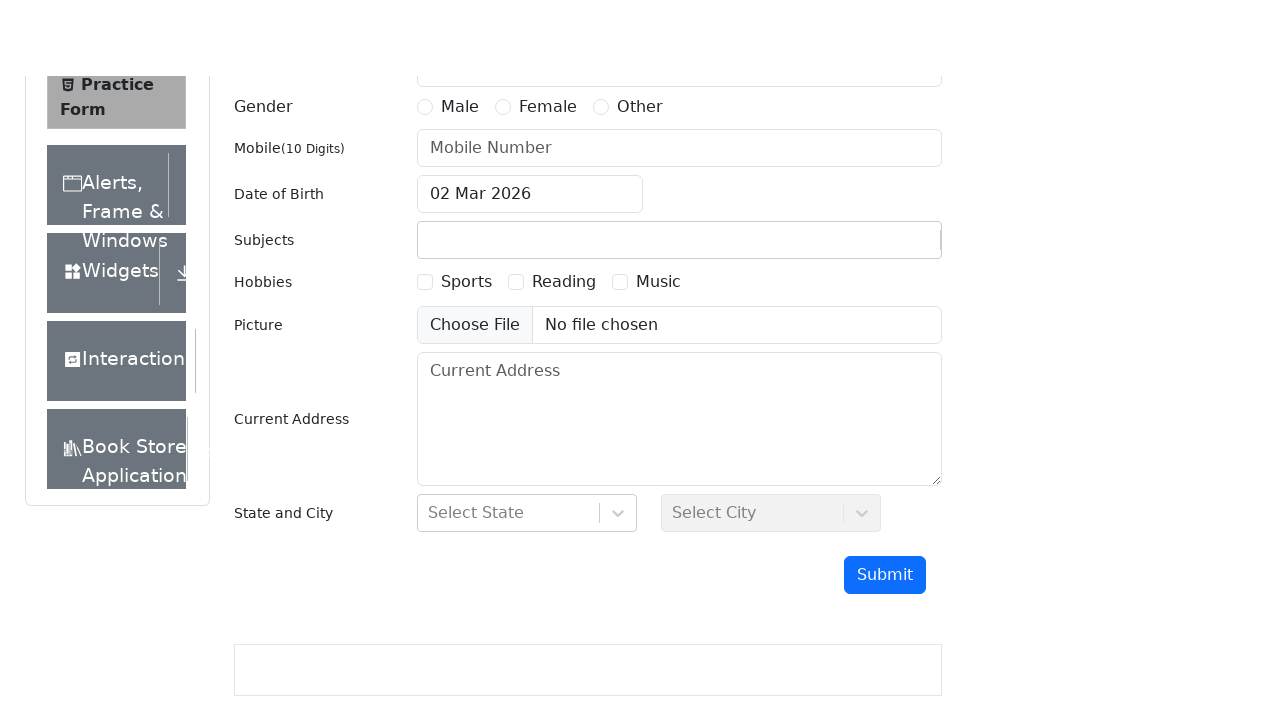

Filled last name field with 'Thompson' on #lastName
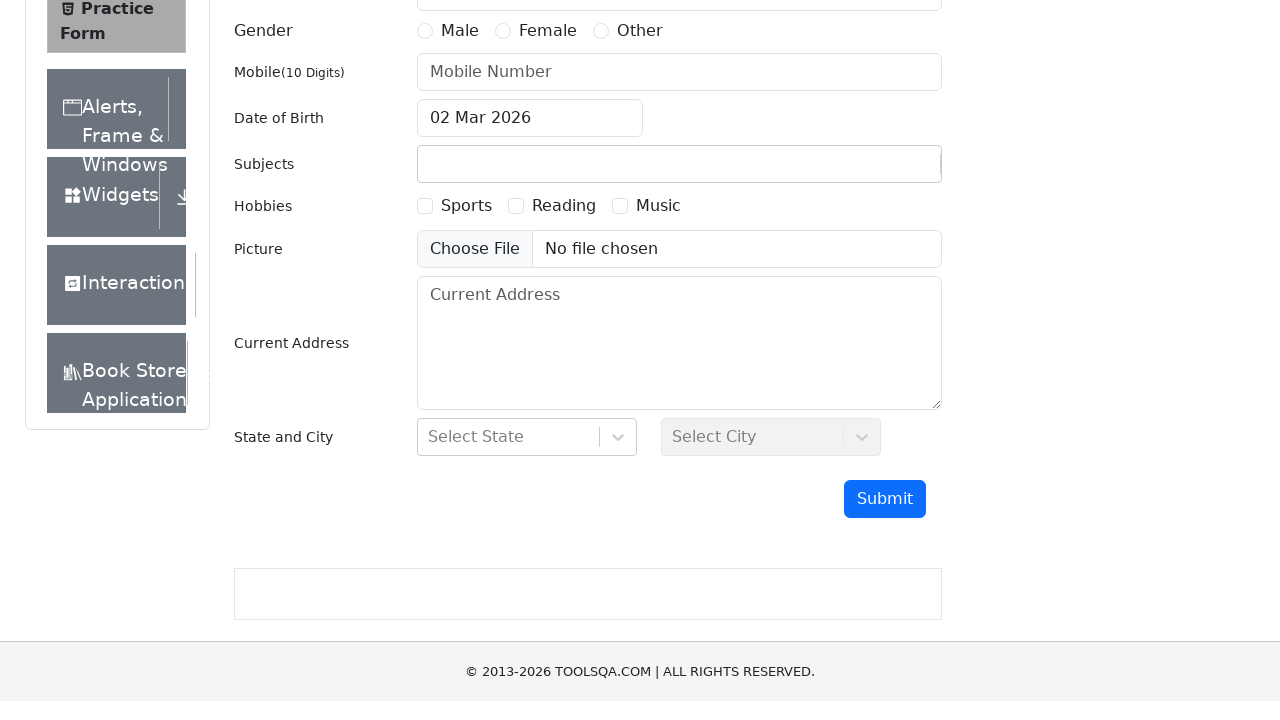

Filled email field with 'marcus.thompson@example.com' on #userEmail
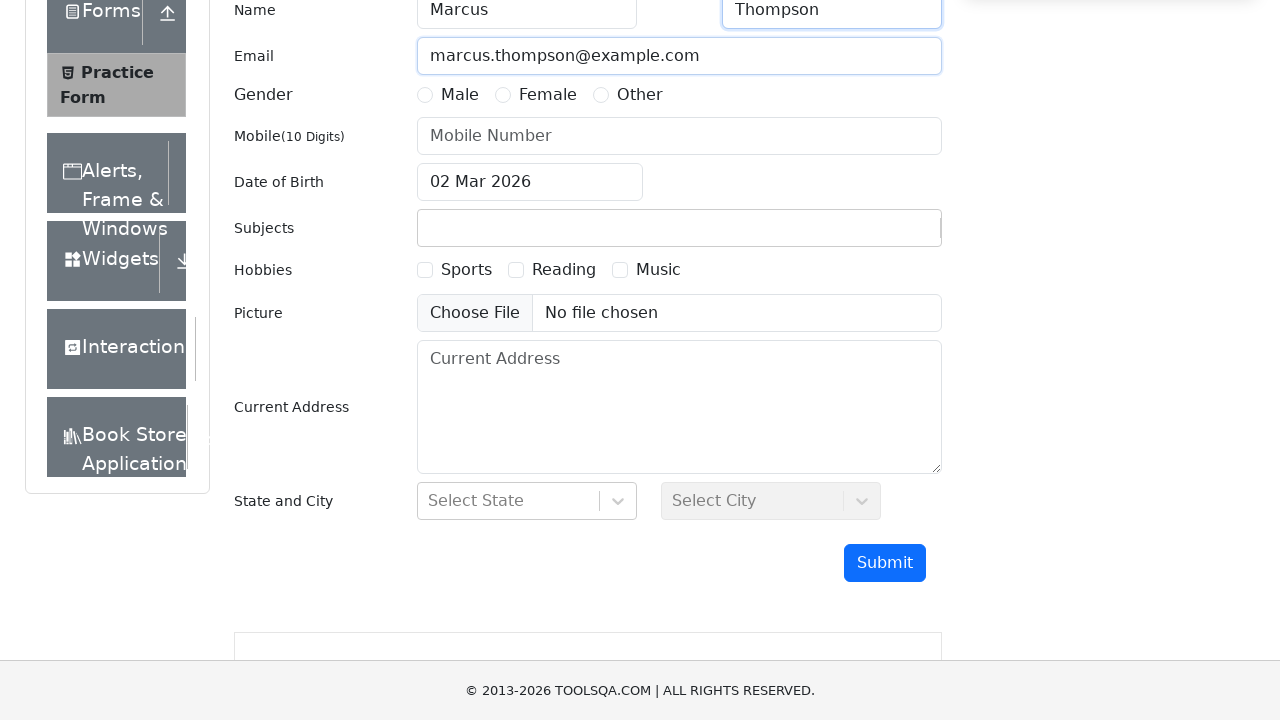

Selected gender: Male at (460, 95) on label[for='gender-radio-1']
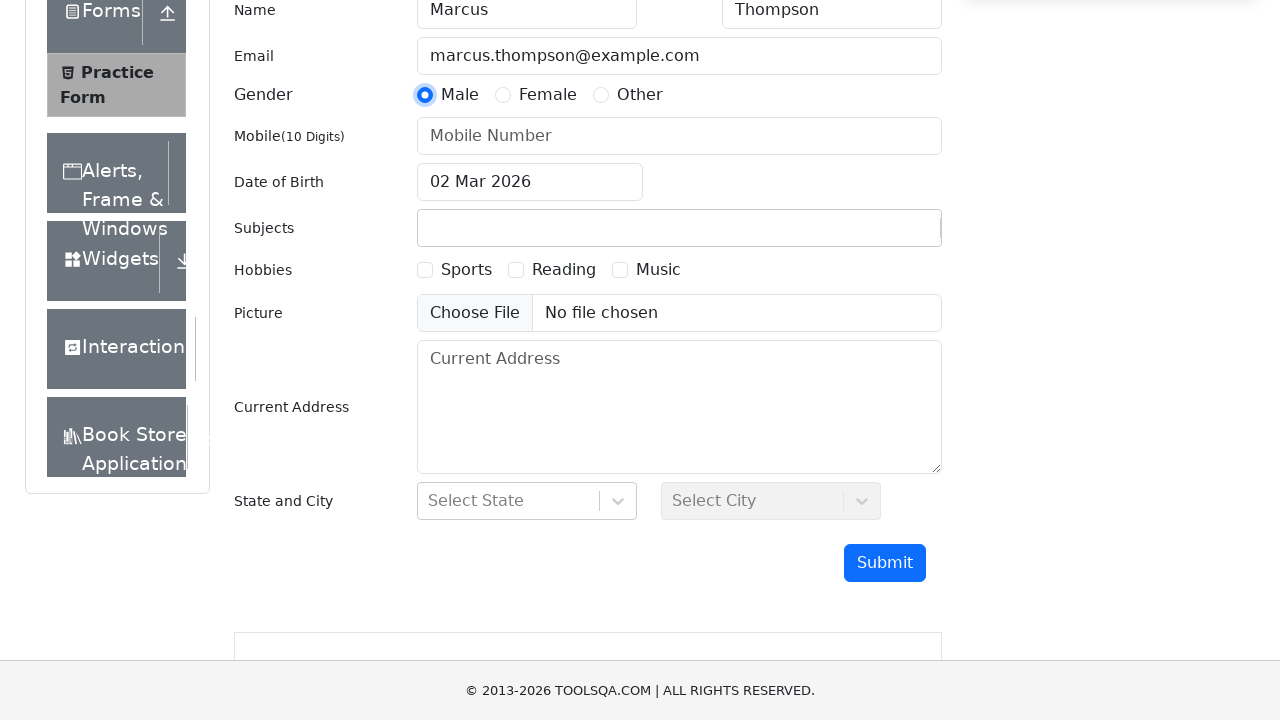

Filled mobile number field with '7845123690' on #userNumber
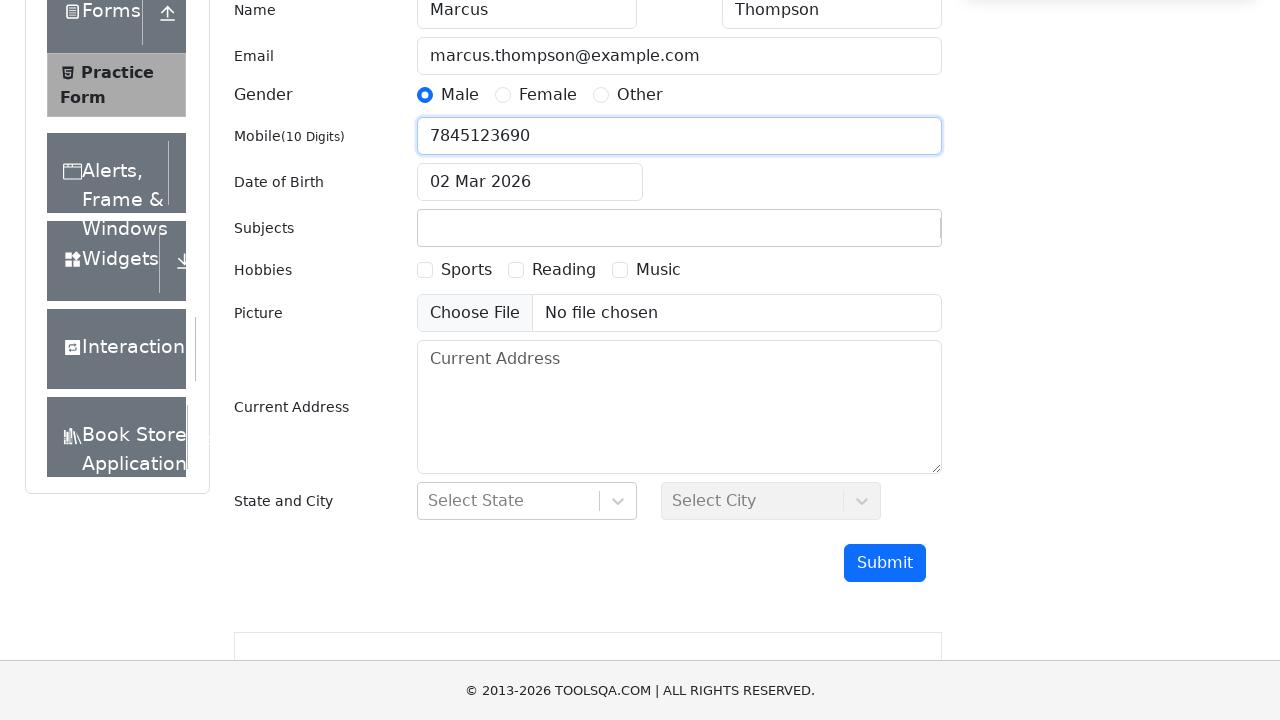

Clicked date of birth input field at (530, 182) on #dateOfBirthInput
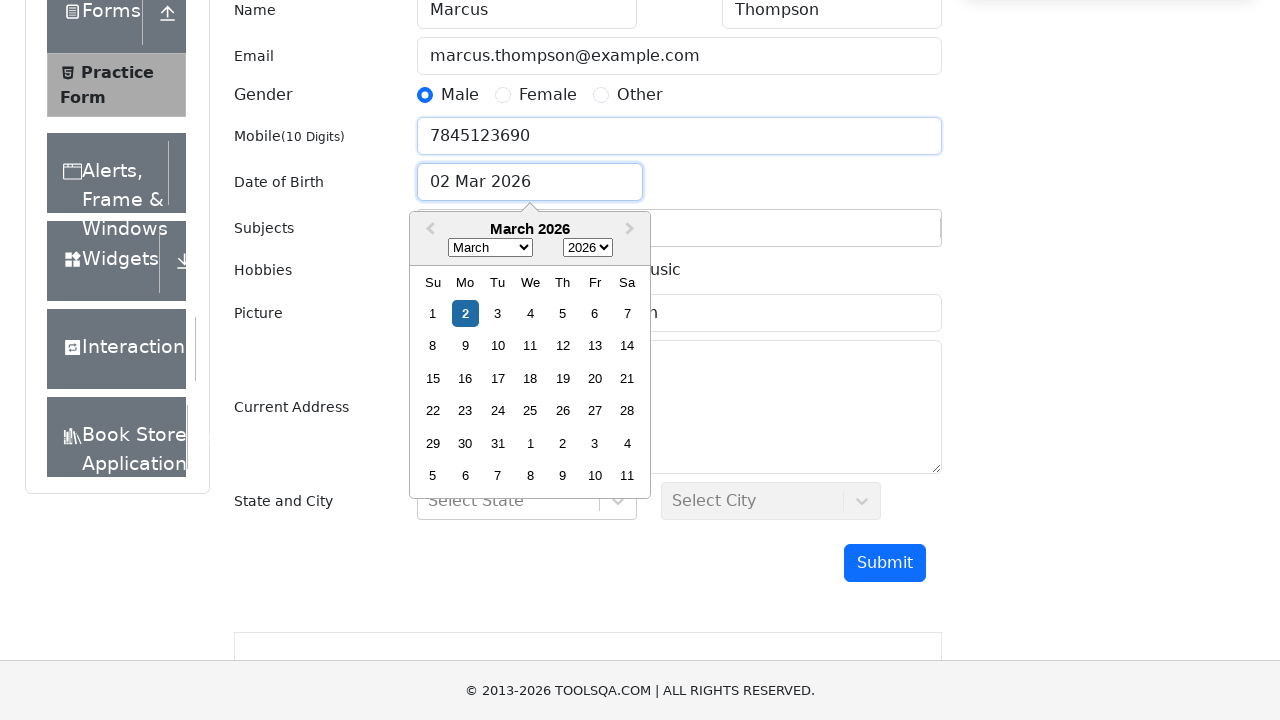

Selected year 2000 from date picker on .react-datepicker__year-select
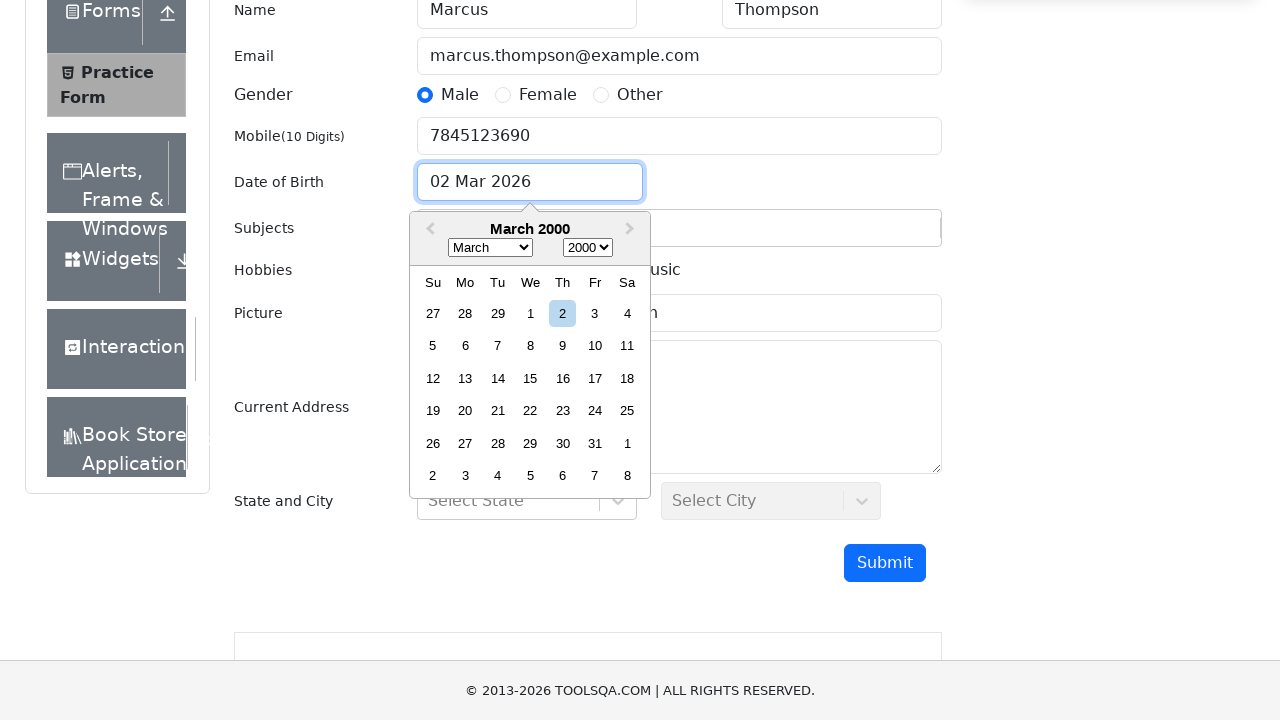

Selected month March from date picker on .react-datepicker__month-select
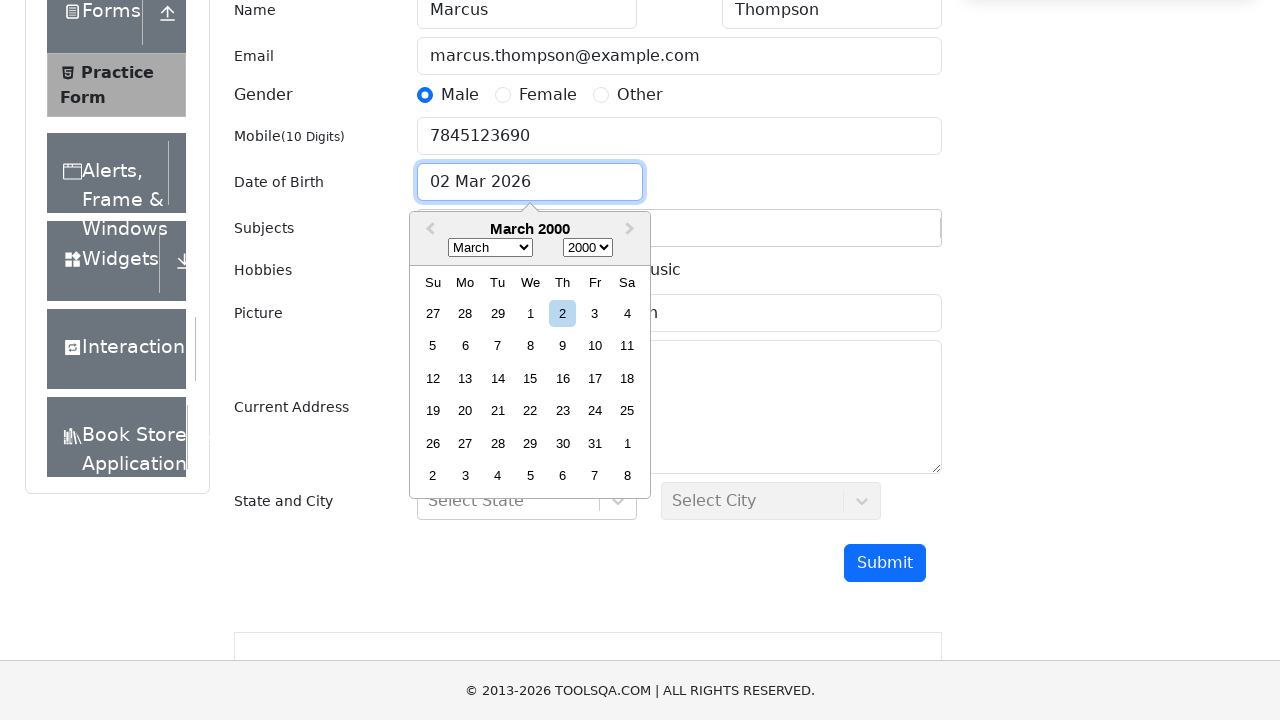

Selected day 15 from date picker at (530, 378) on xpath=//div[contains(@class, 'react-datepicker__day') and contains(@class, 'reac
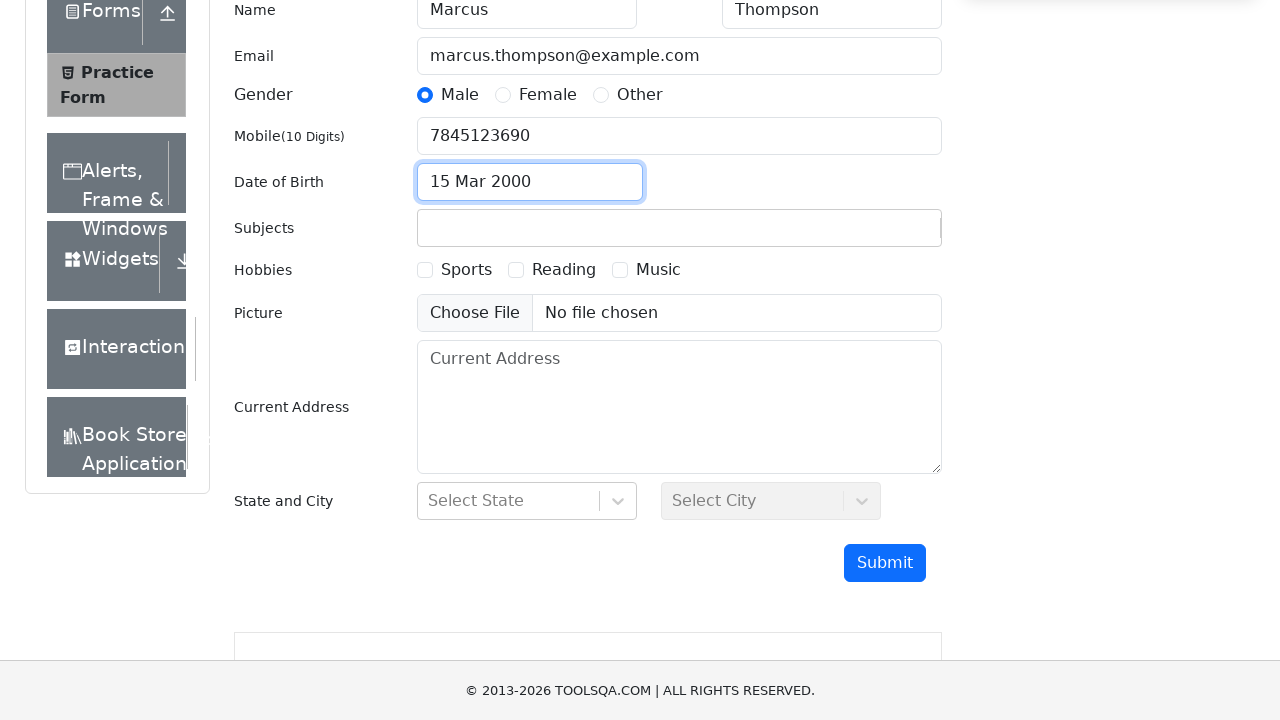

Filled subjects input field with 'Maths' on #subjectsInput
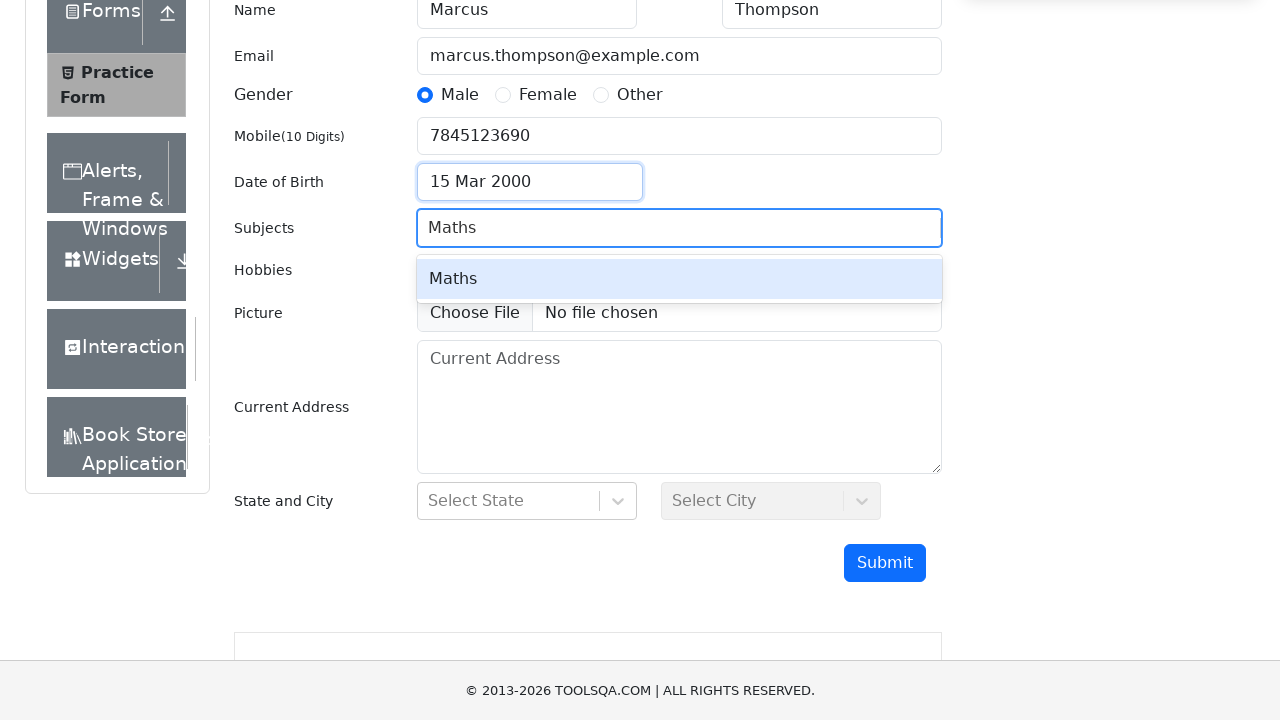

Pressed Enter to add subject 'Maths' on #subjectsInput
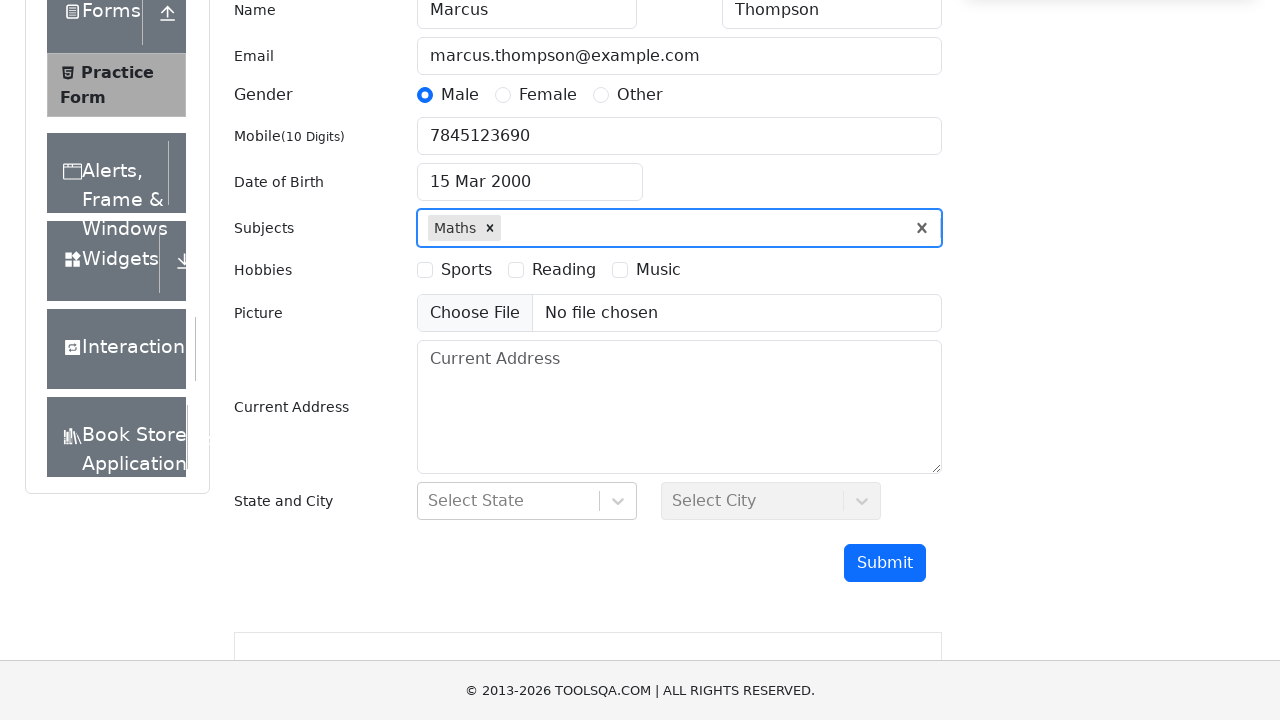

Filled subjects input field with 'Physics' on #subjectsInput
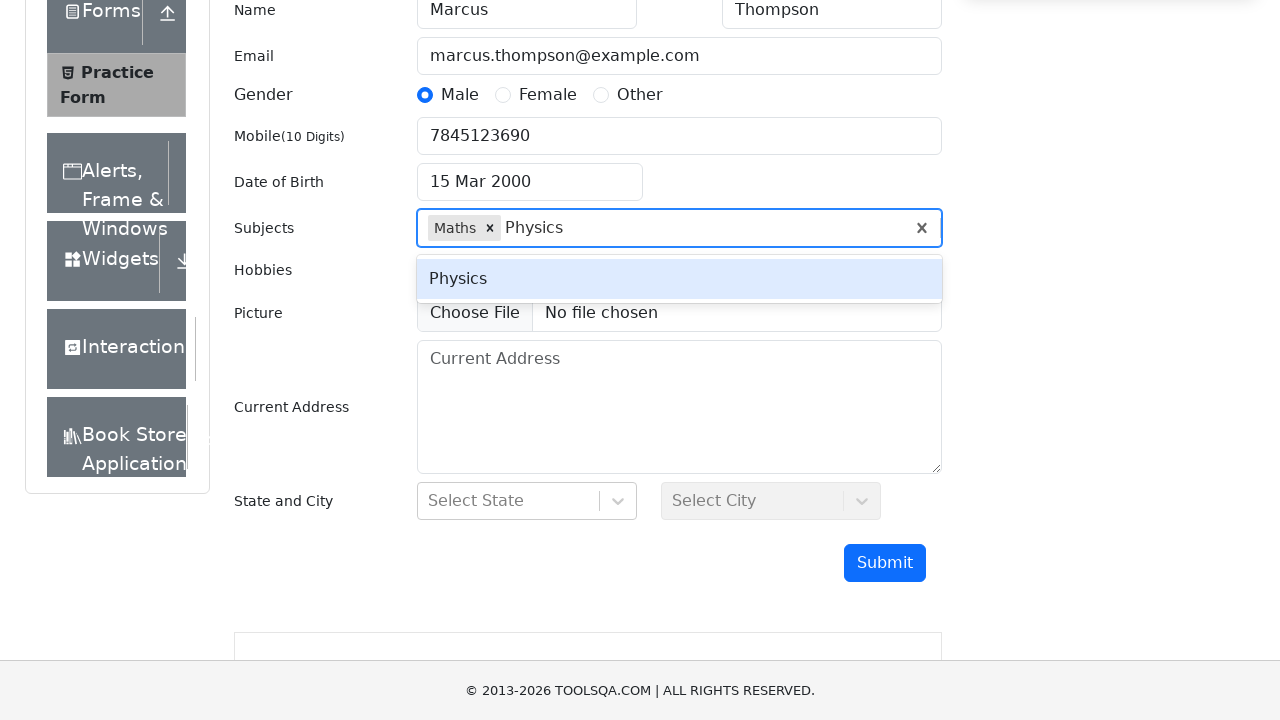

Pressed Enter to add subject 'Physics' on #subjectsInput
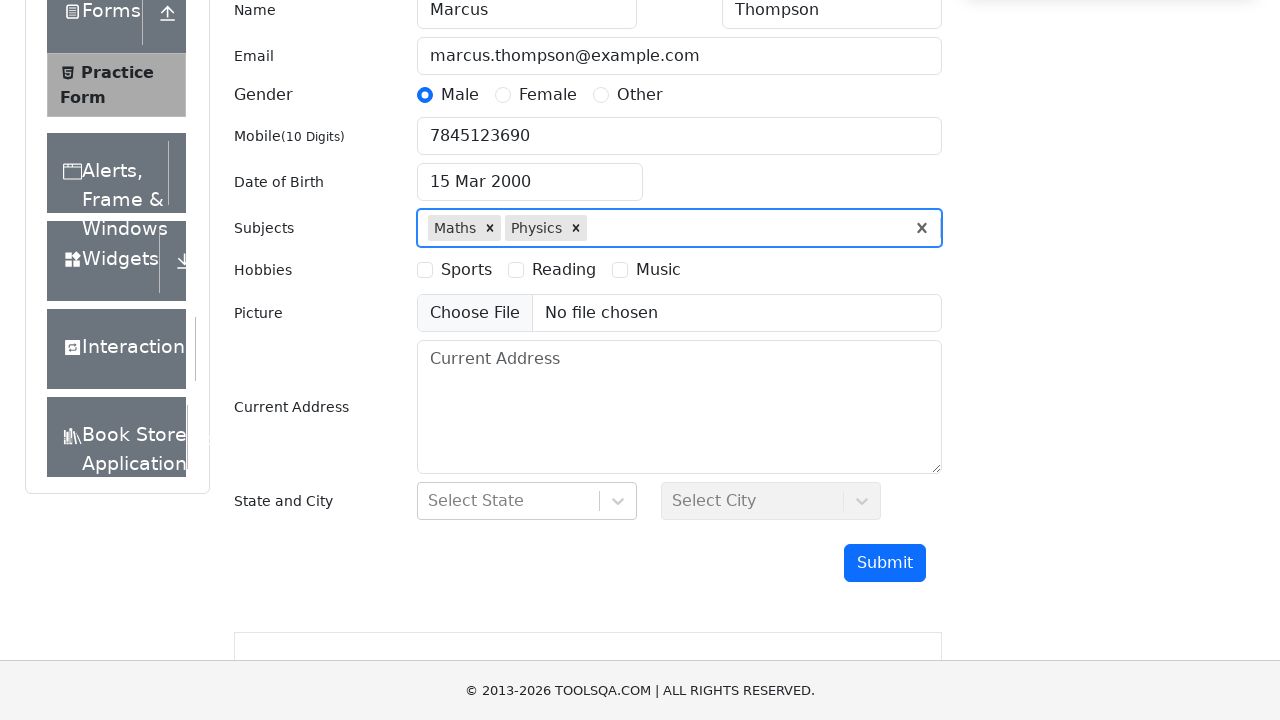

Filled subjects input field with 'English' on #subjectsInput
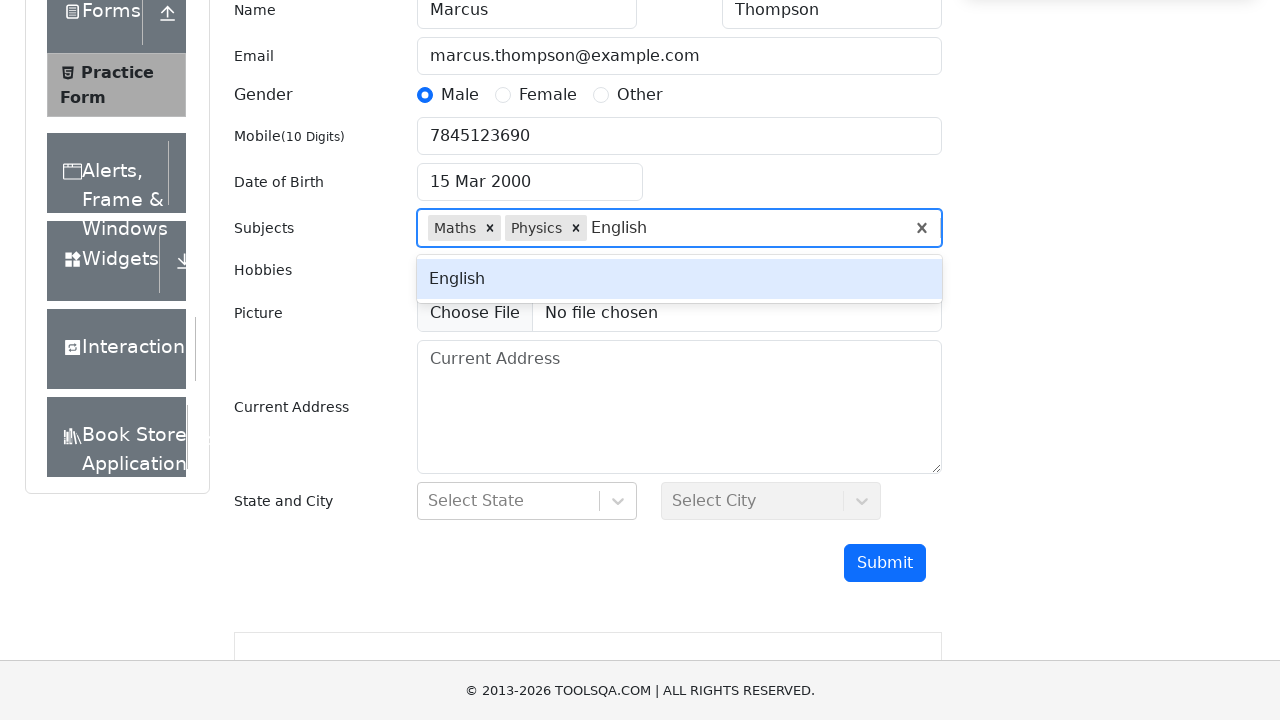

Pressed Enter to add subject 'English' on #subjectsInput
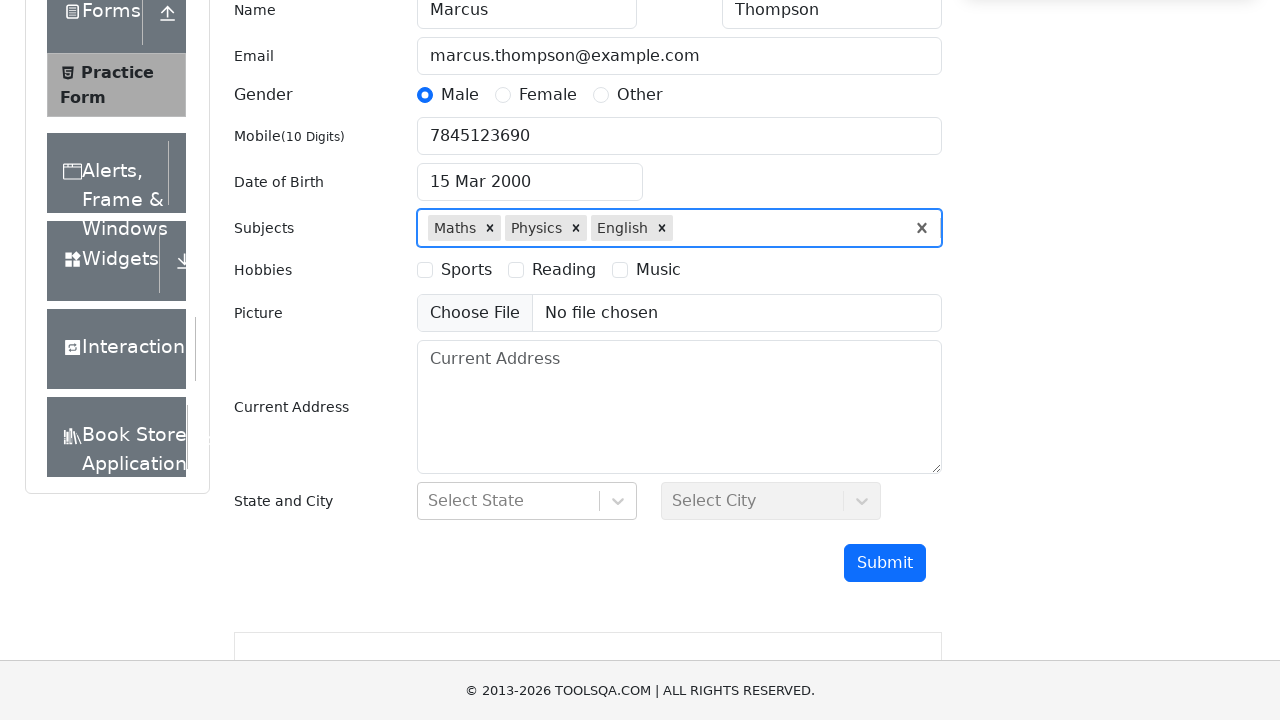

Selected hobby: Reading at (564, 270) on label[for='hobbies-checkbox-2']
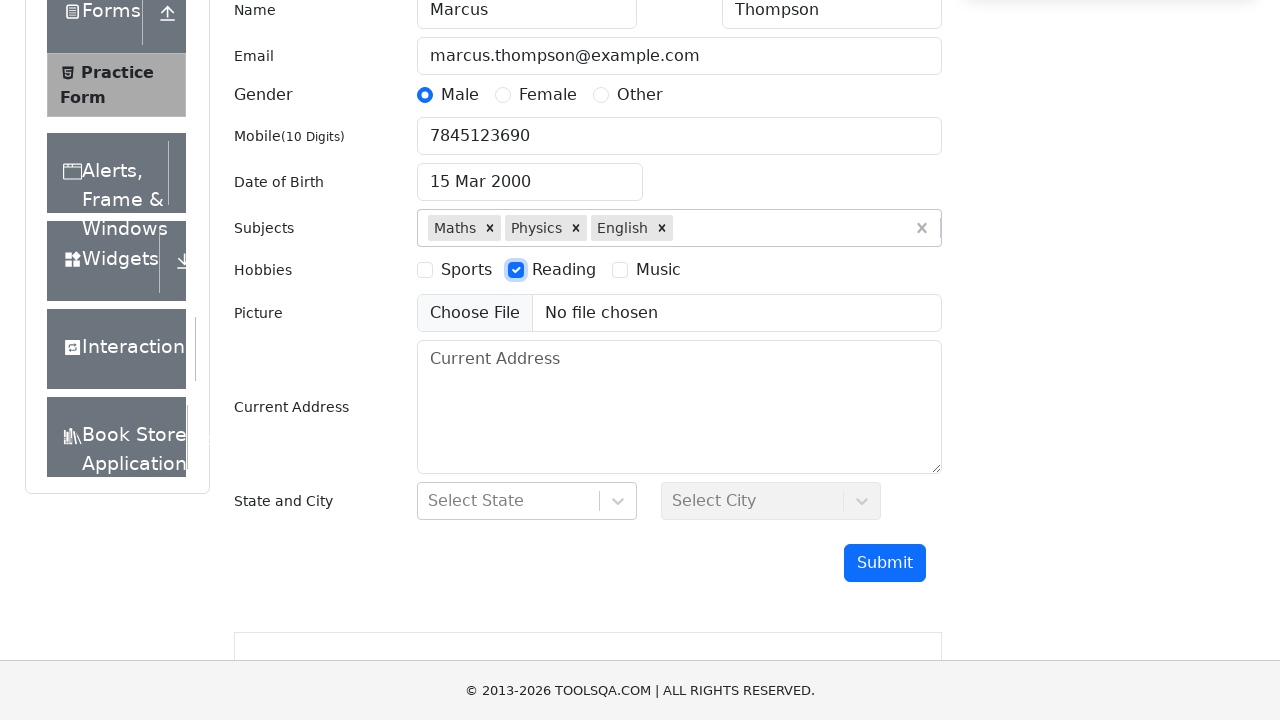

Selected hobby: Music at (658, 270) on label[for='hobbies-checkbox-3']
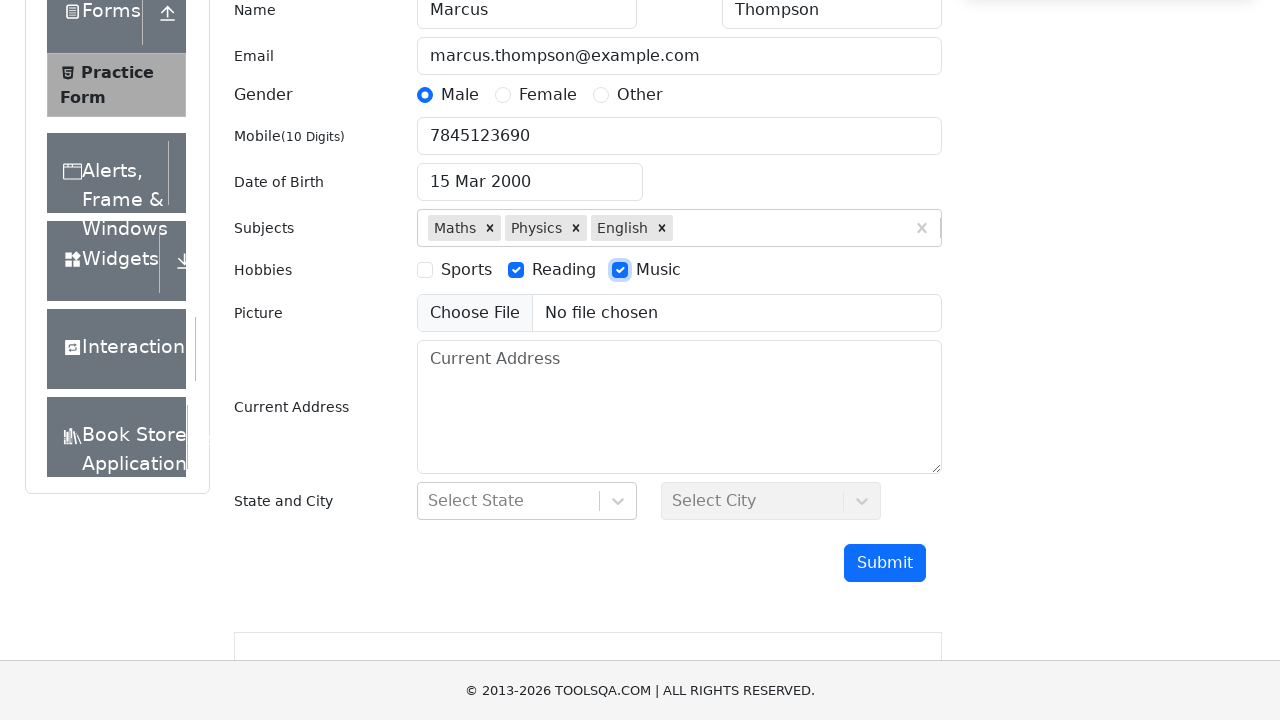

Scrolled down to view more form fields
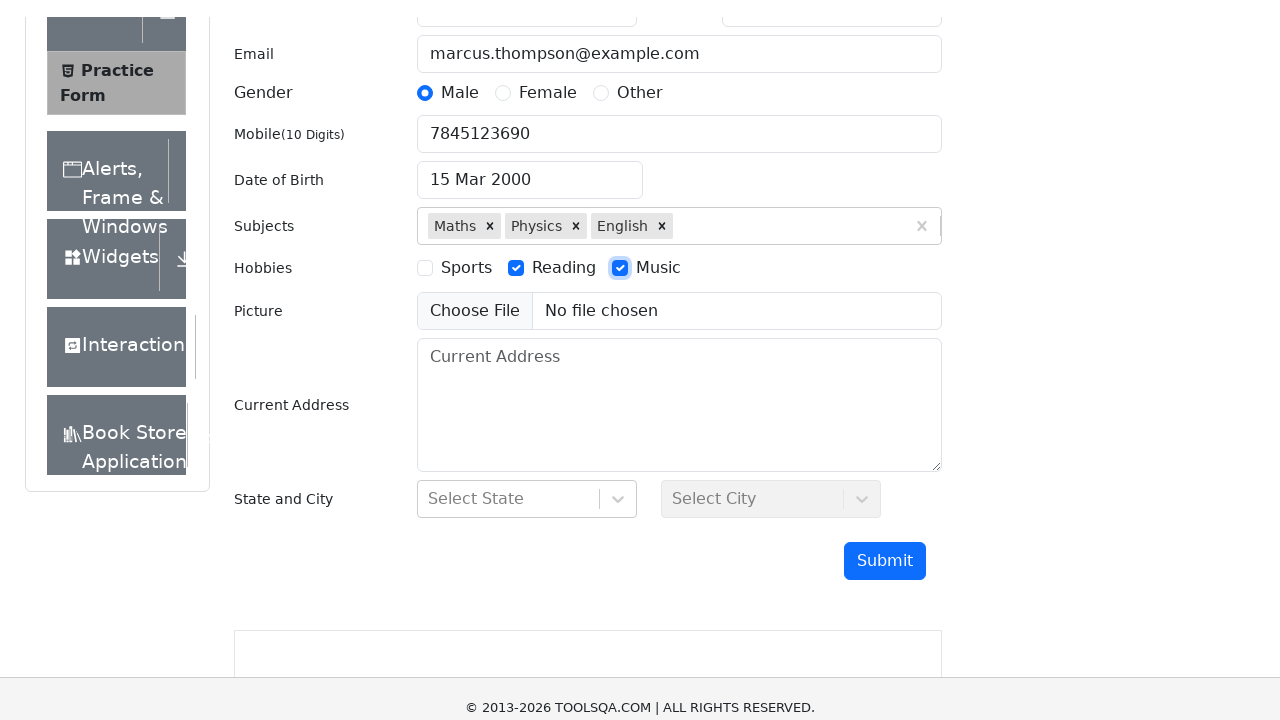

Filled state selection field with 'NCR' on #react-select-3-input
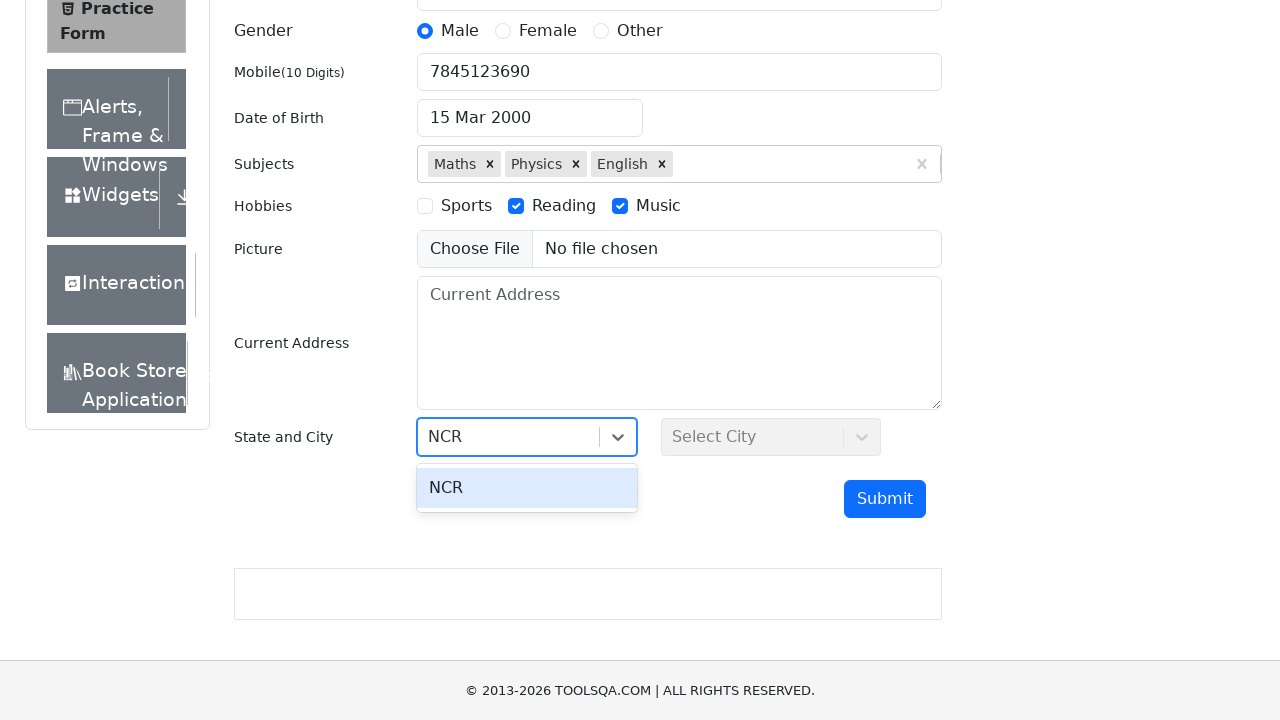

Pressed Enter to select state 'NCR' on #react-select-3-input
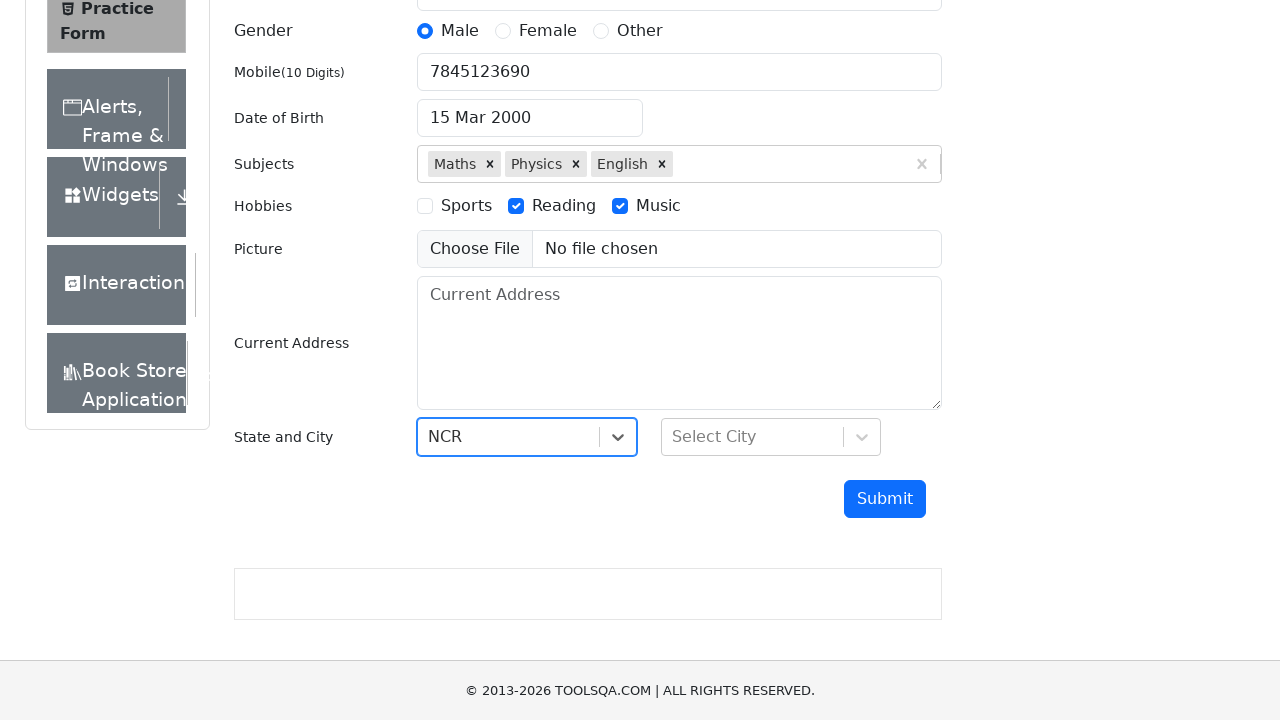

Filled city selection field with 'Delhi' on #react-select-4-input
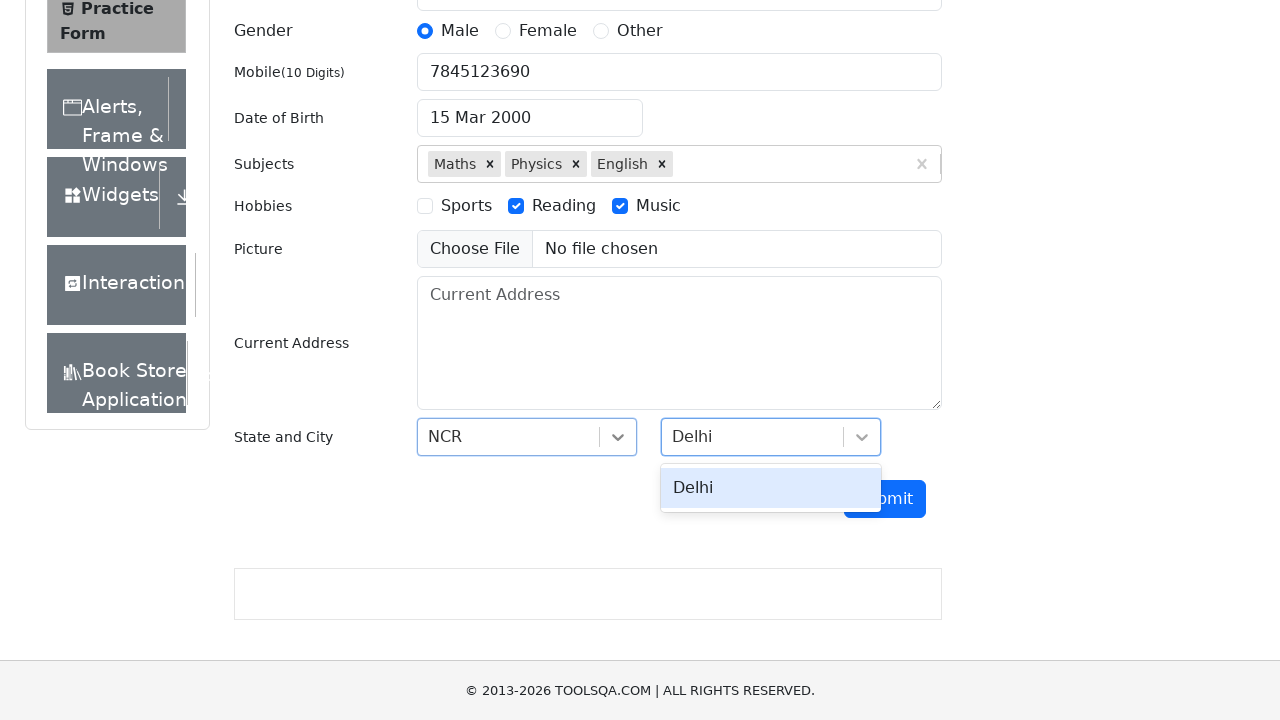

Pressed Enter to select city 'Delhi' on #react-select-4-input
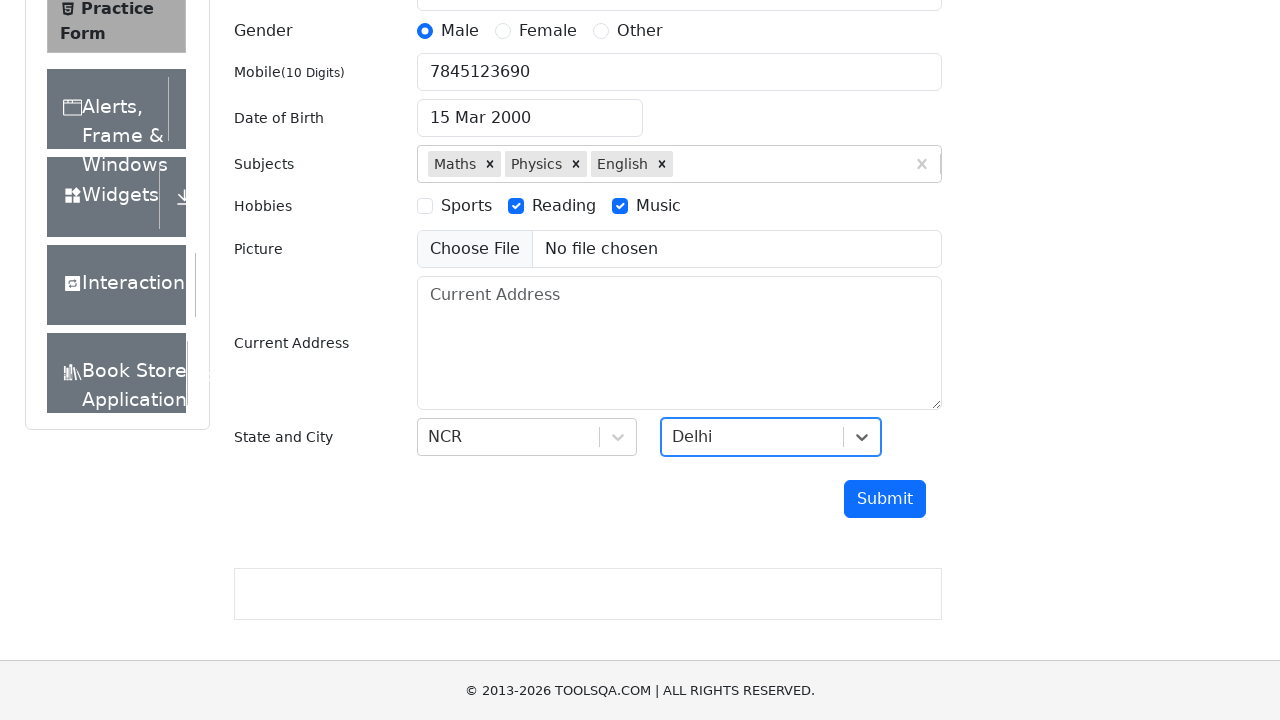

Clicked submit button to submit the form at (885, 499) on #submit
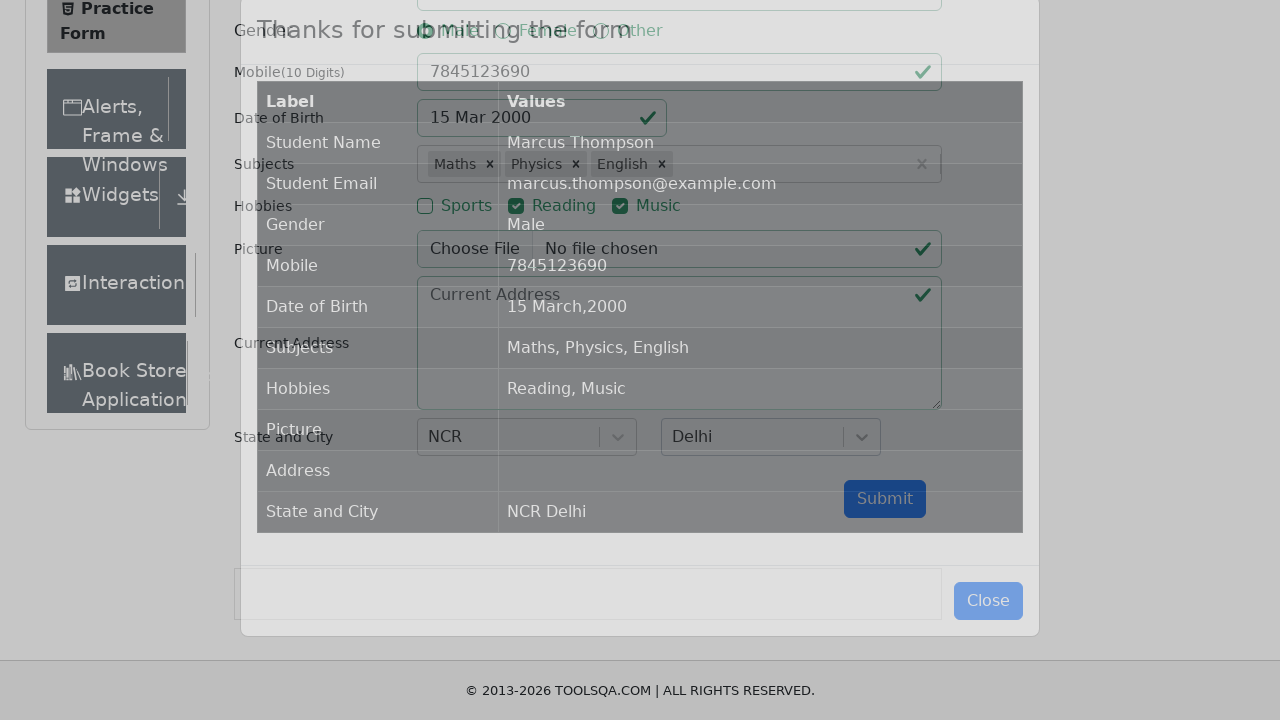

Submission confirmation modal loaded successfully
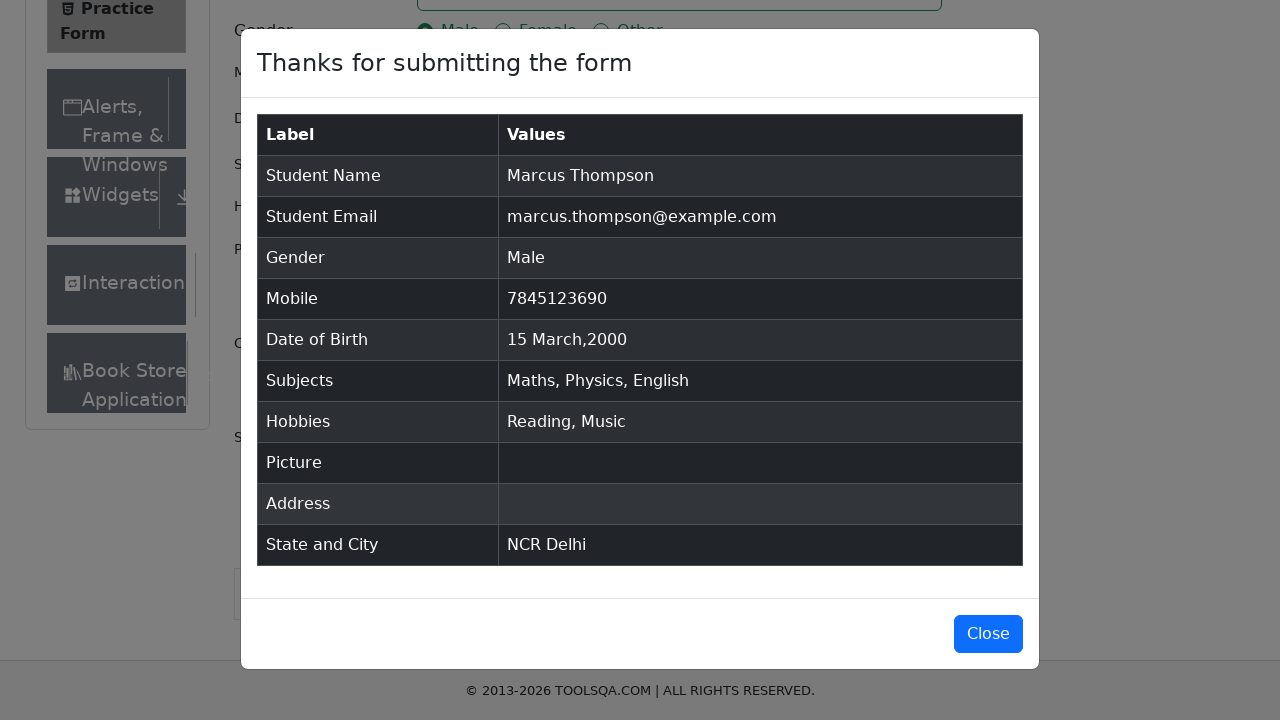

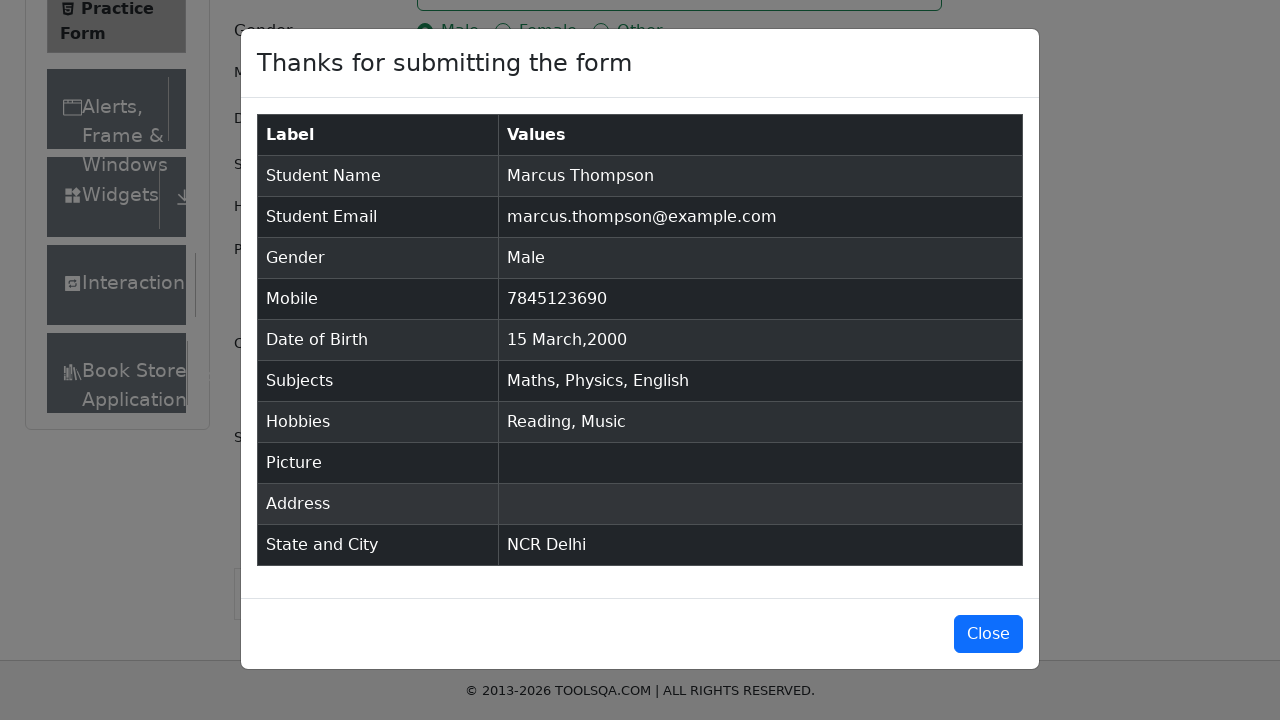